Tests JavaScript prompt dialog handling by clicking a button that triggers a prompt, entering text into the prompt, and accepting it

Starting URL: https://sahitest.com/demo/promptTest.htm

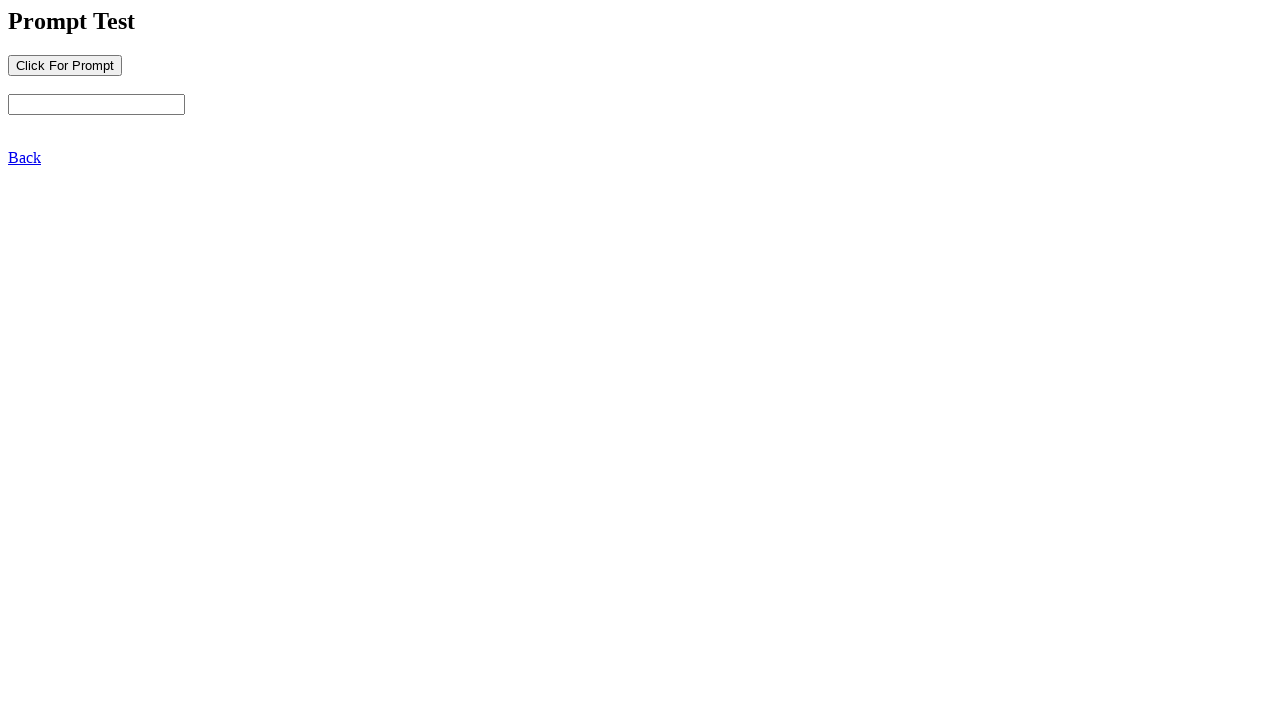

Set up dialog handler to accept prompt with text input
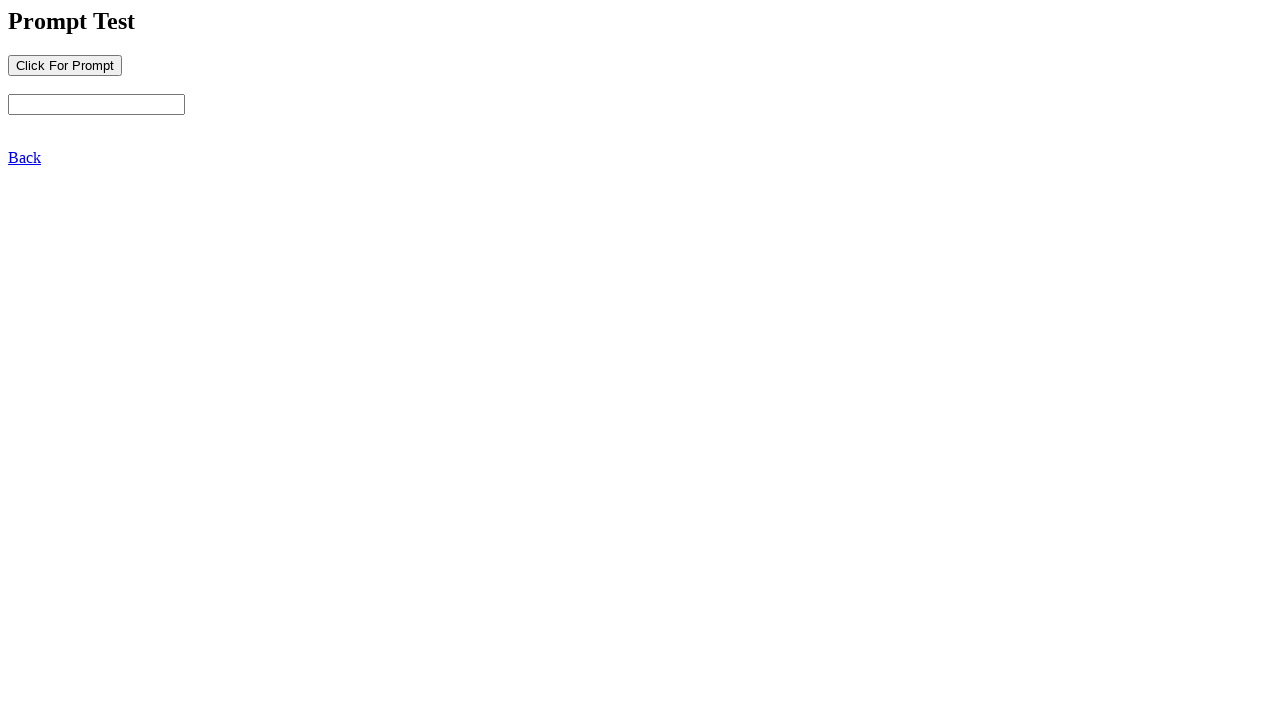

Clicked button to trigger JavaScript prompt dialog at (65, 65) on input[name='b1']
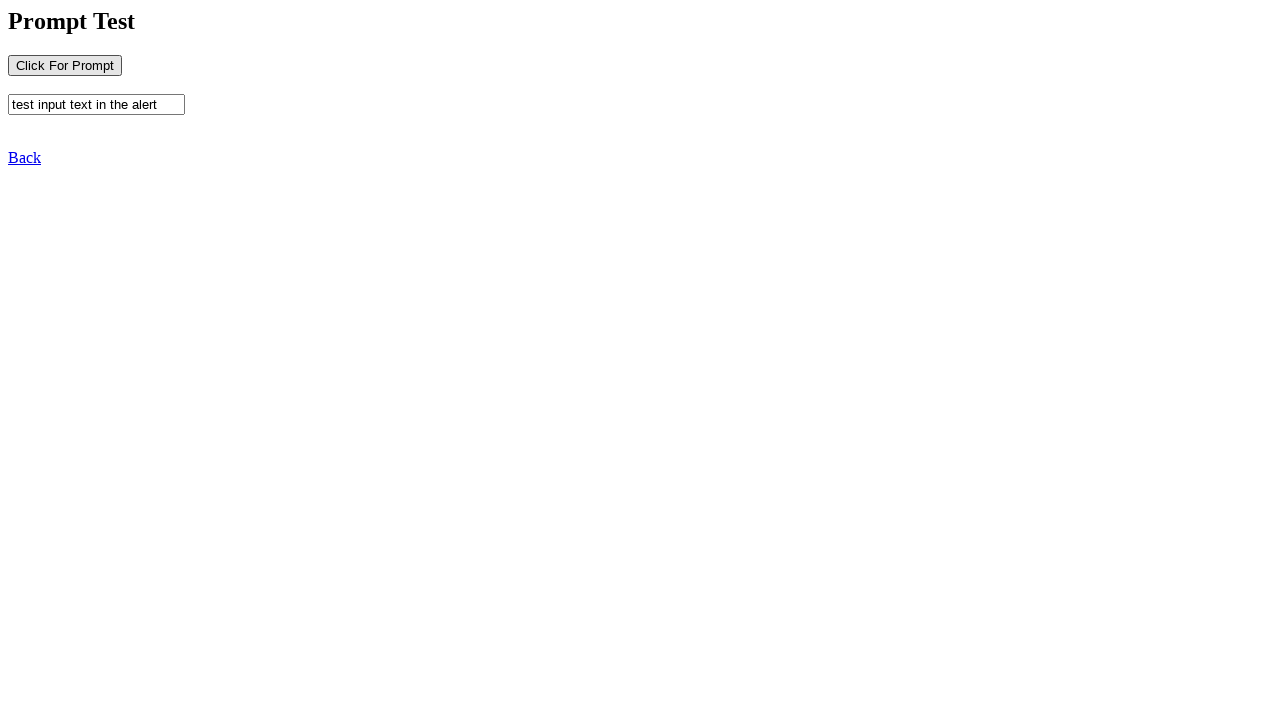

Waited for prompt dialog to be processed and accepted
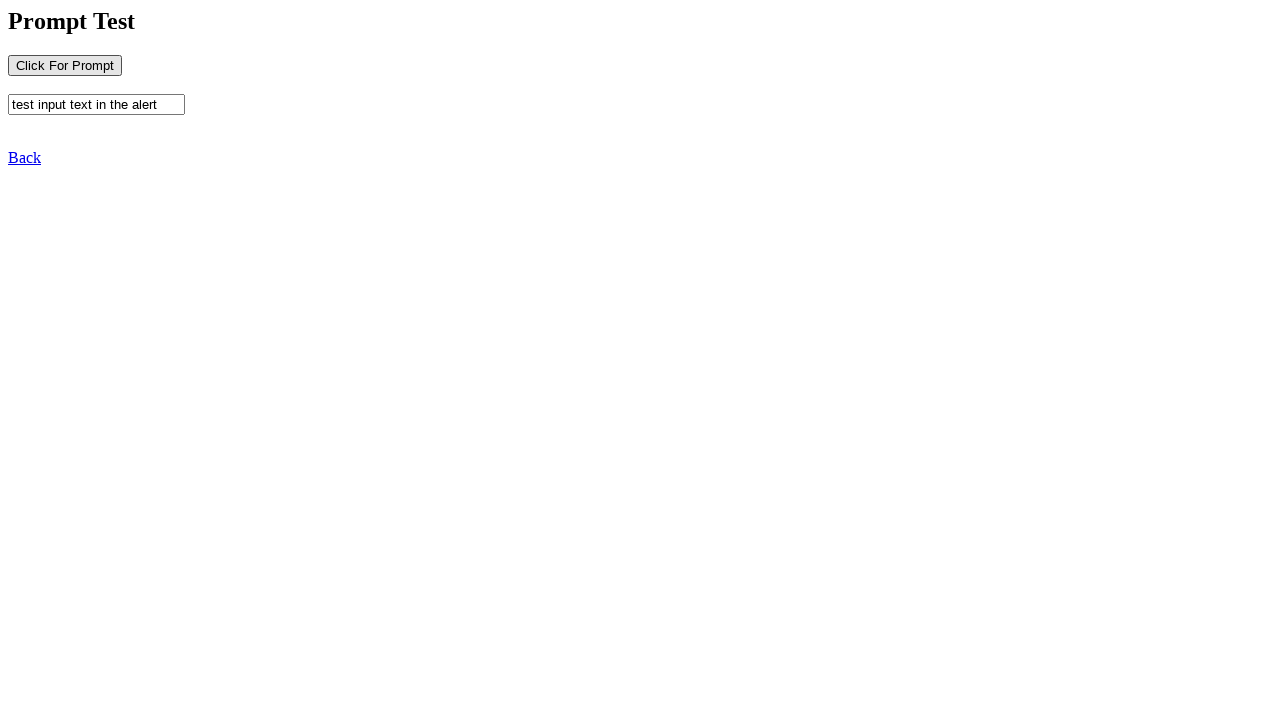

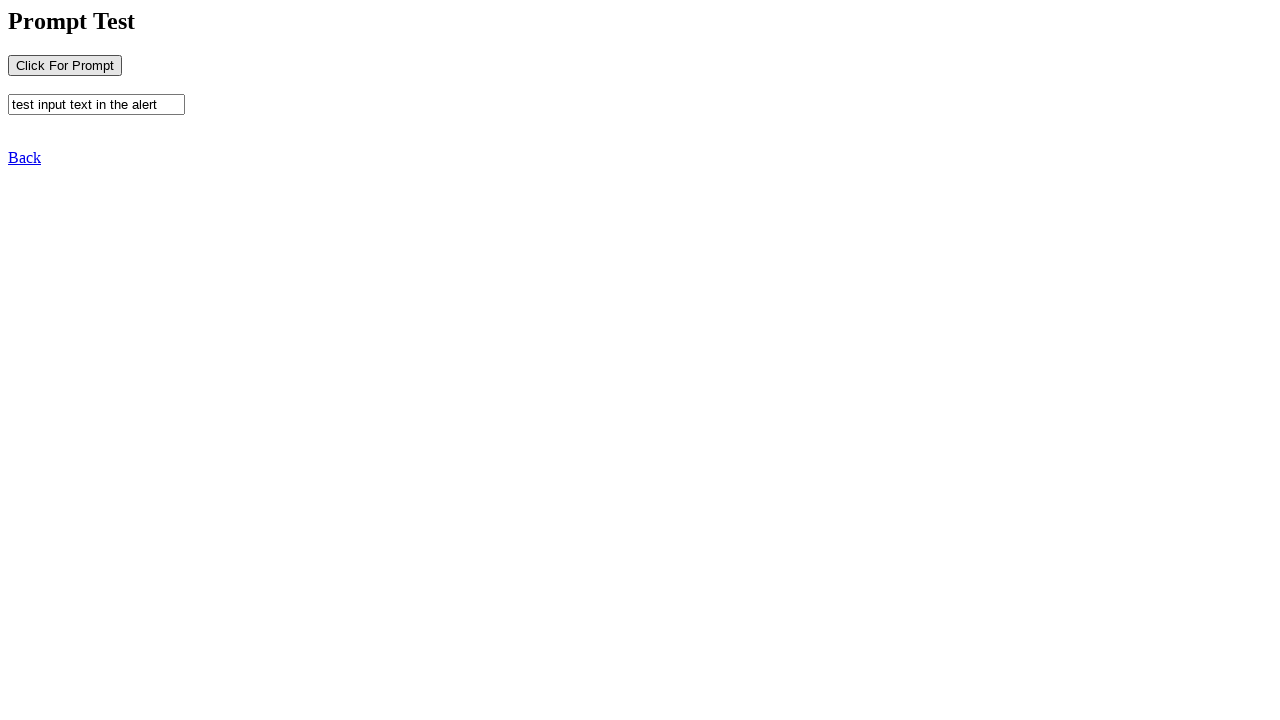